Navigates to OrangeHRM demo site and verifies the page title is correct

Starting URL: https://opensource-demo.orangehrmlive.com/

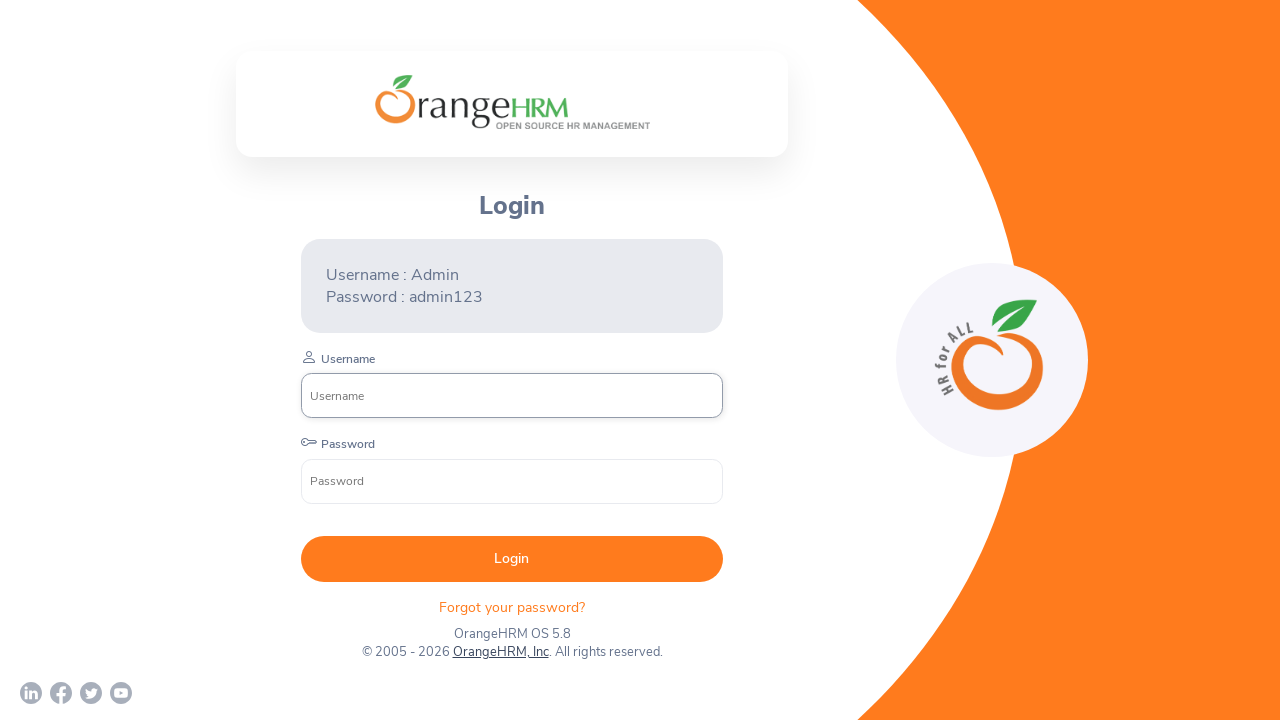

Navigated to OrangeHRM demo site
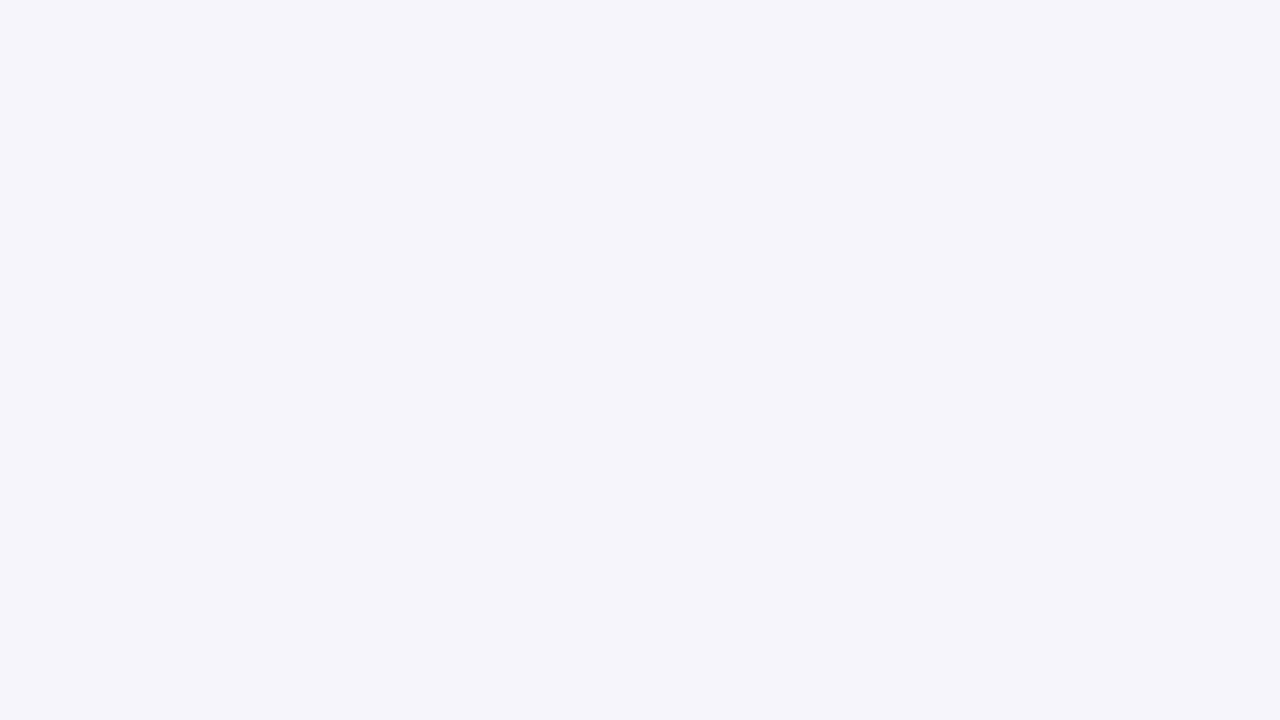

Verified page title is 'OrangeHRM'
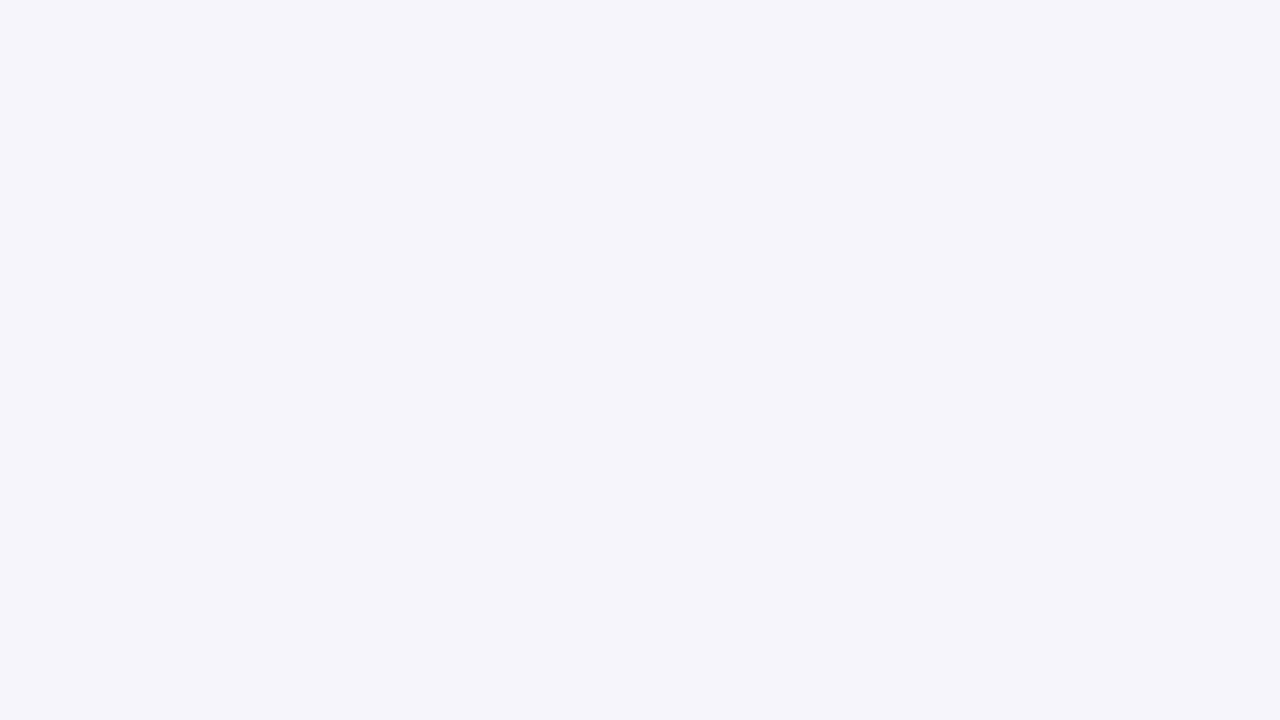

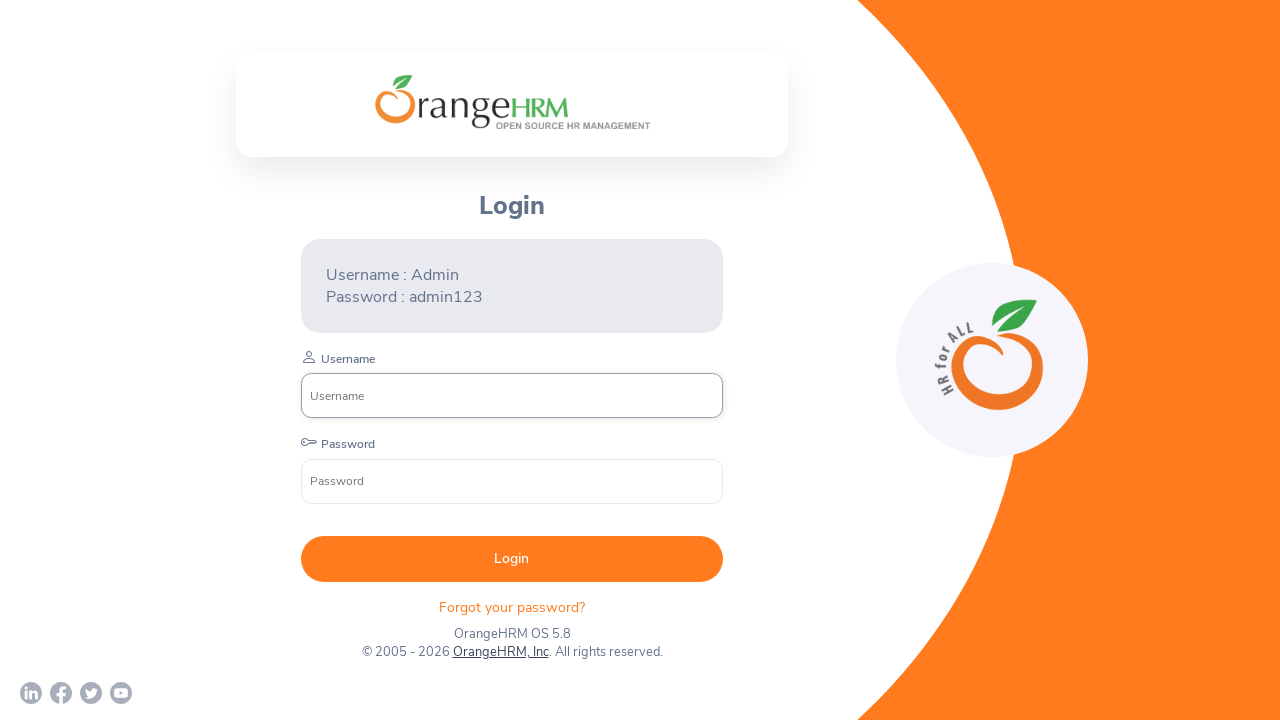